Tests Sina mail login form validation by attempting to submit with various invalid credential combinations and verifying the appropriate error messages are displayed

Starting URL: https://mail.sina.com.cn/

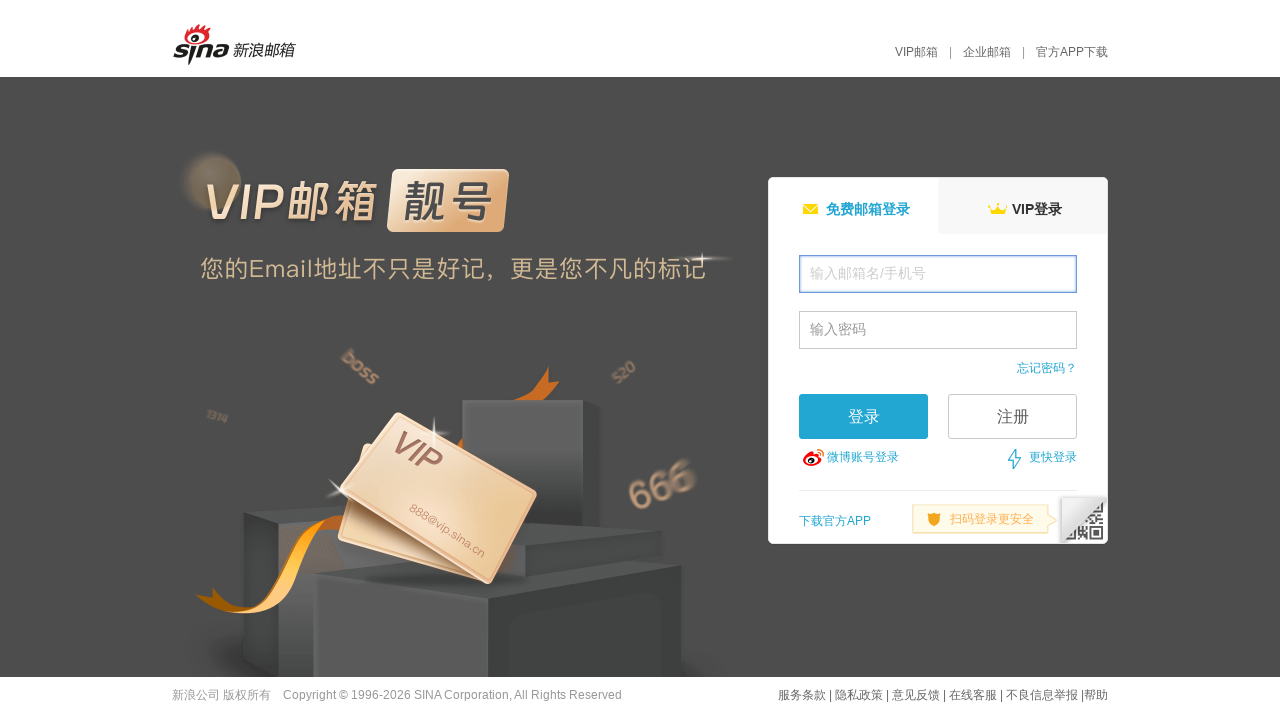

Cleared username field on .username
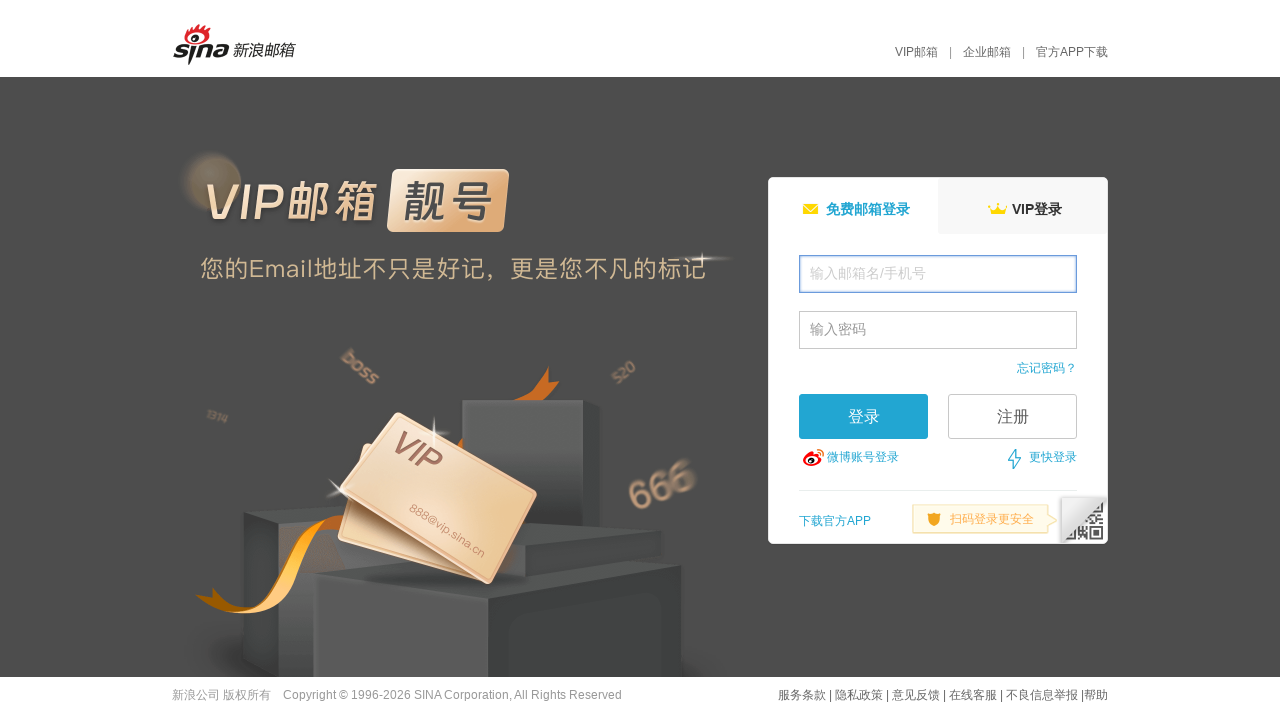

Filled username field with '' on .username
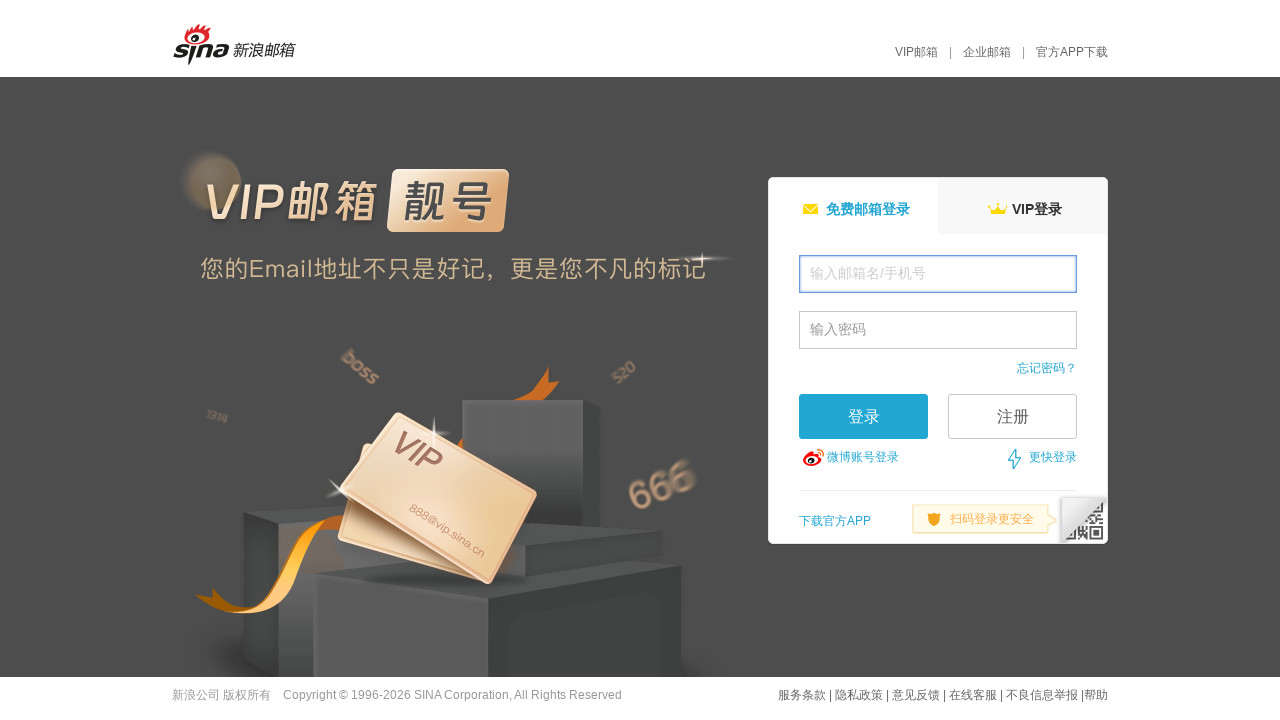

Filled password field with '' on .password
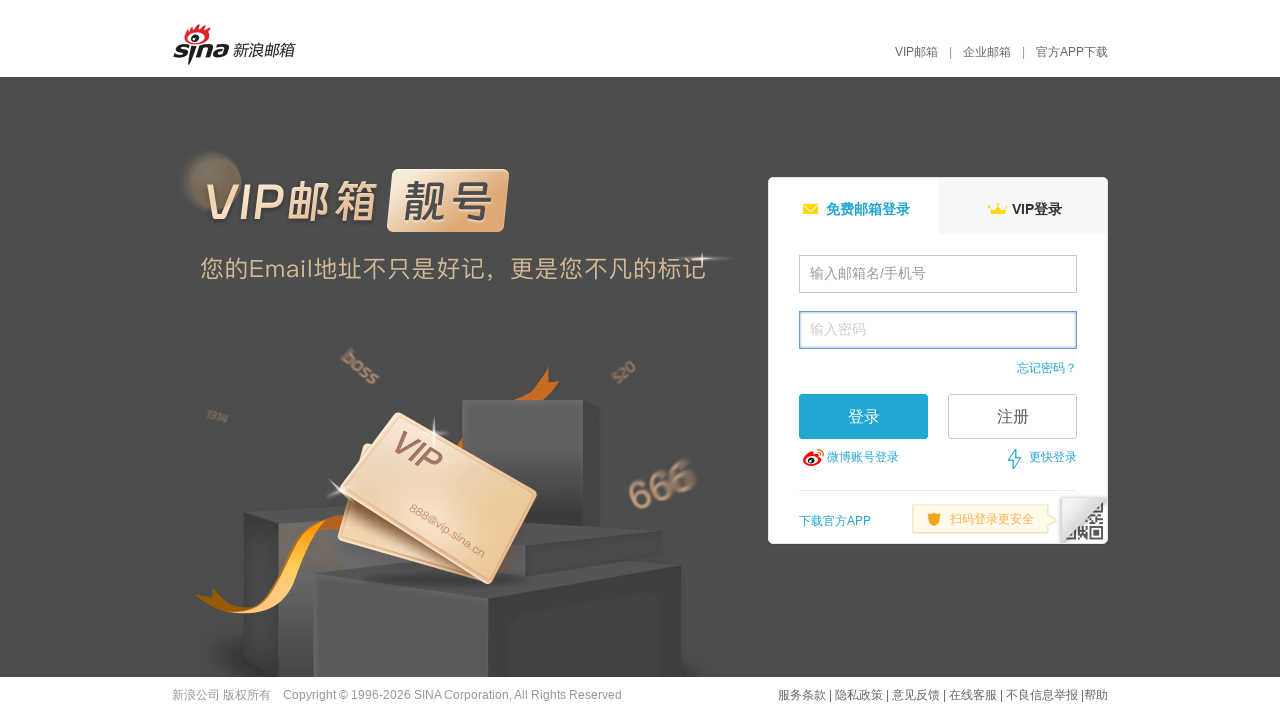

Clicked login button at (864, 416) on .loginBtn
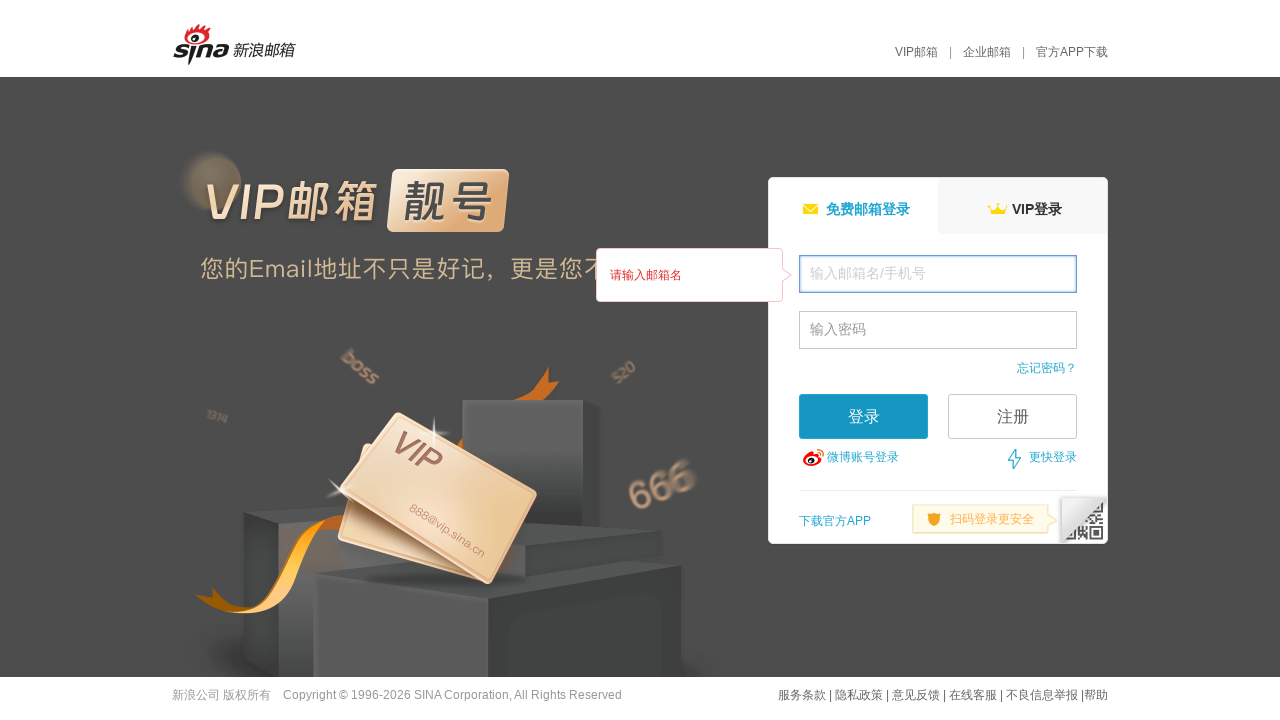

Waited 1000ms for error message to appear
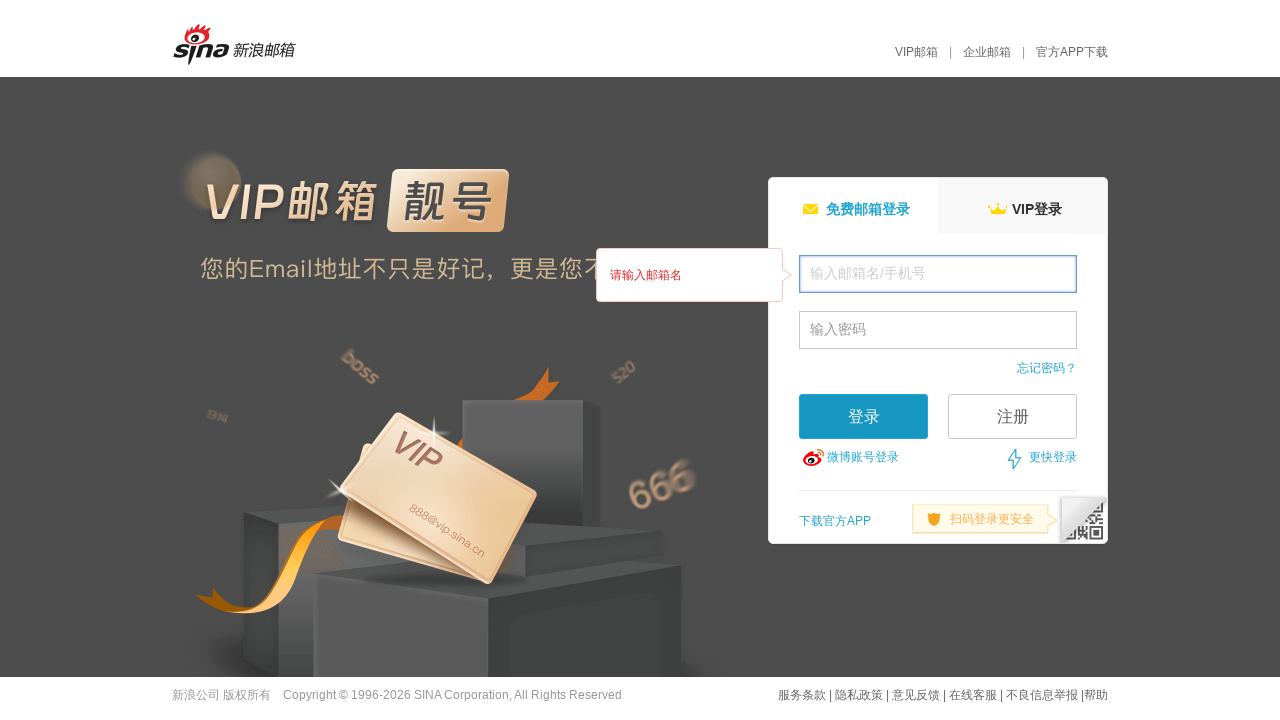

Located error message element
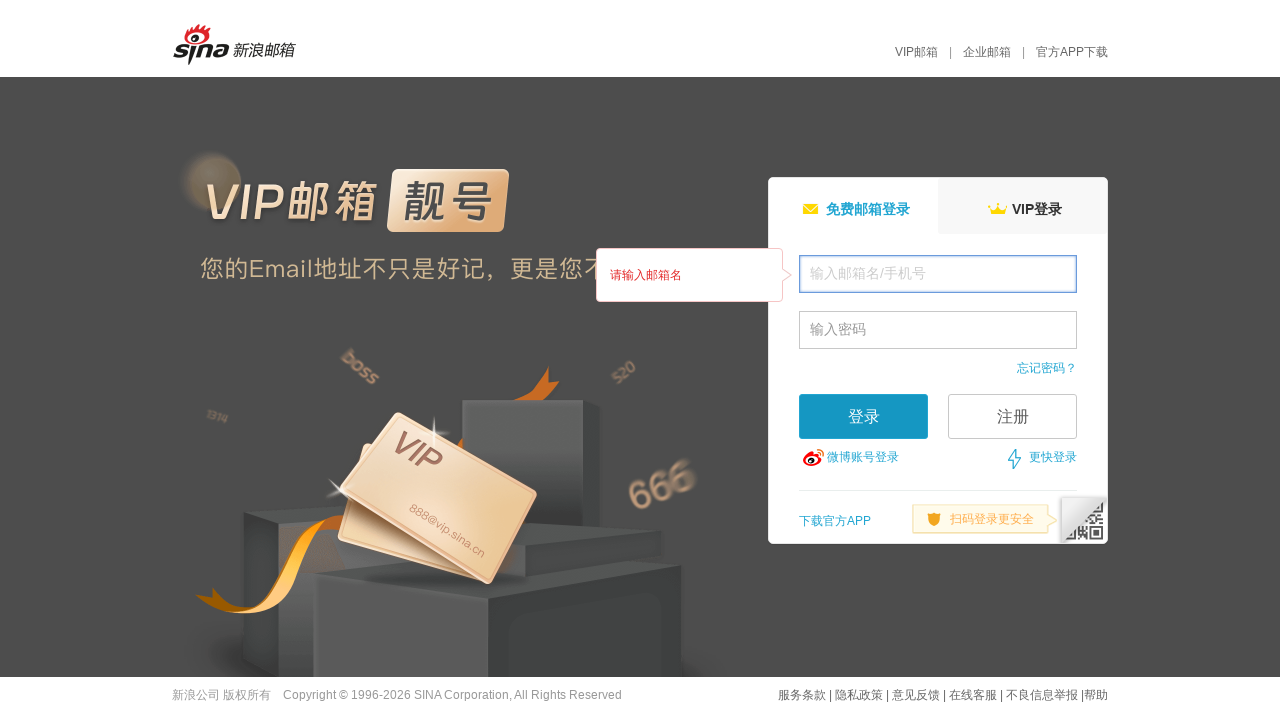

Retrieved error message text: '您输入的邮箱名或密码不正确'
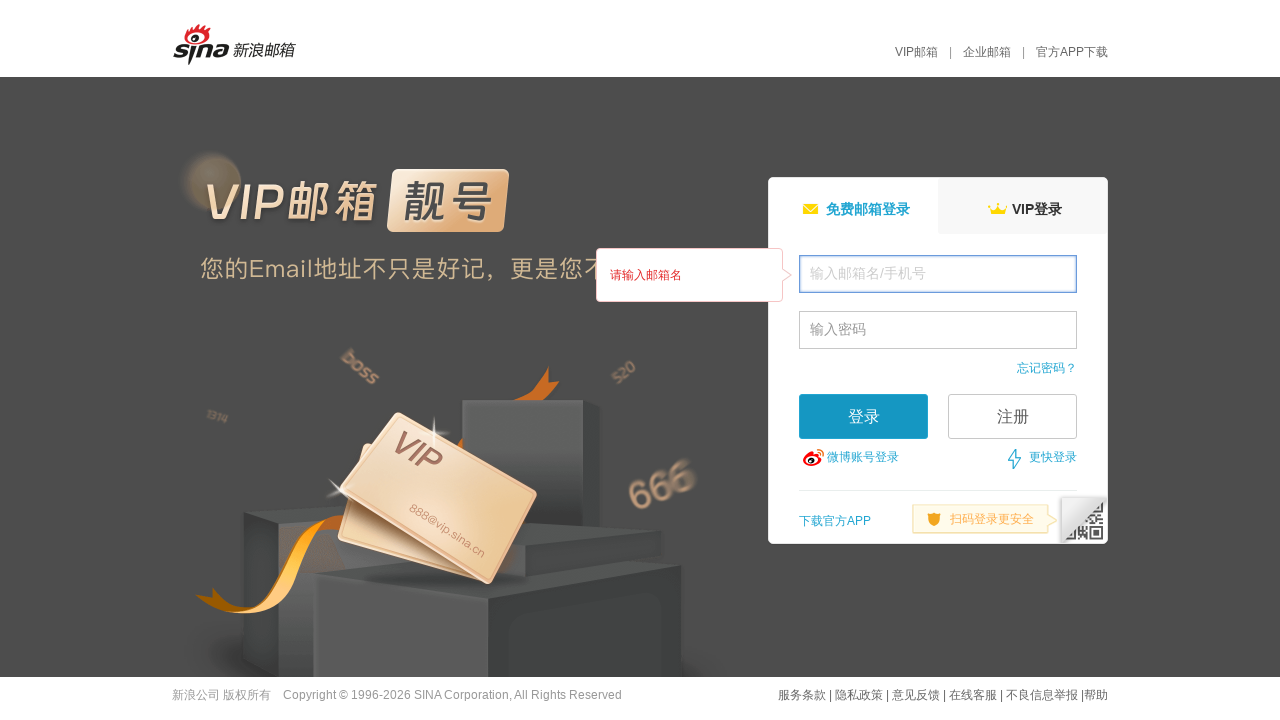

Error message mismatch - Expected: '请输入邮箱名', Got: '您输入的邮箱名或密码不正确'
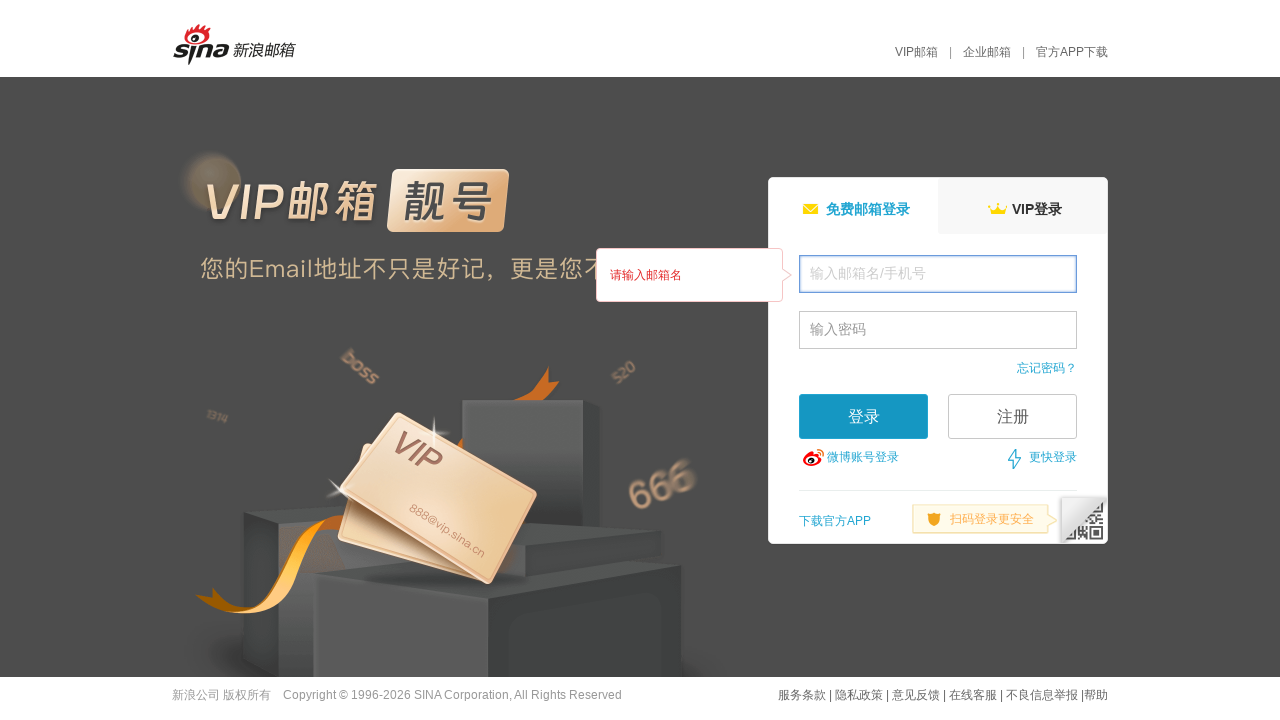

Cleared username field on .username
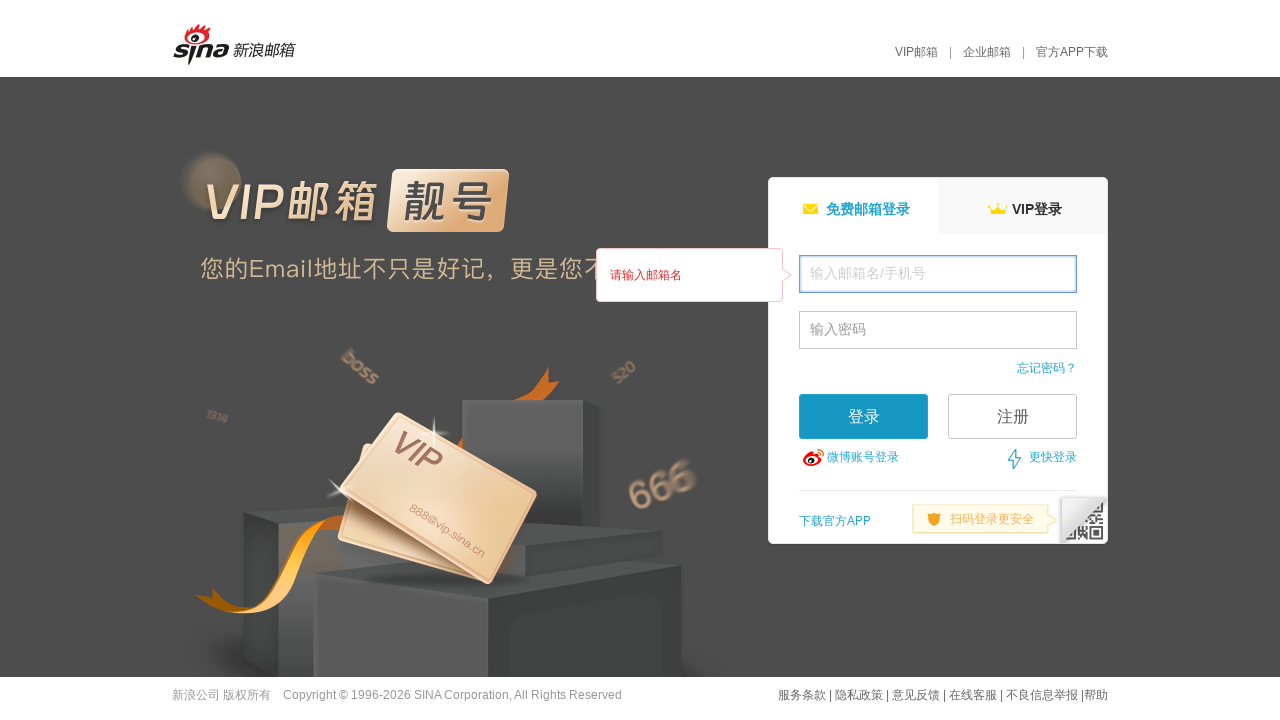

Filled username field with 'admin' on .username
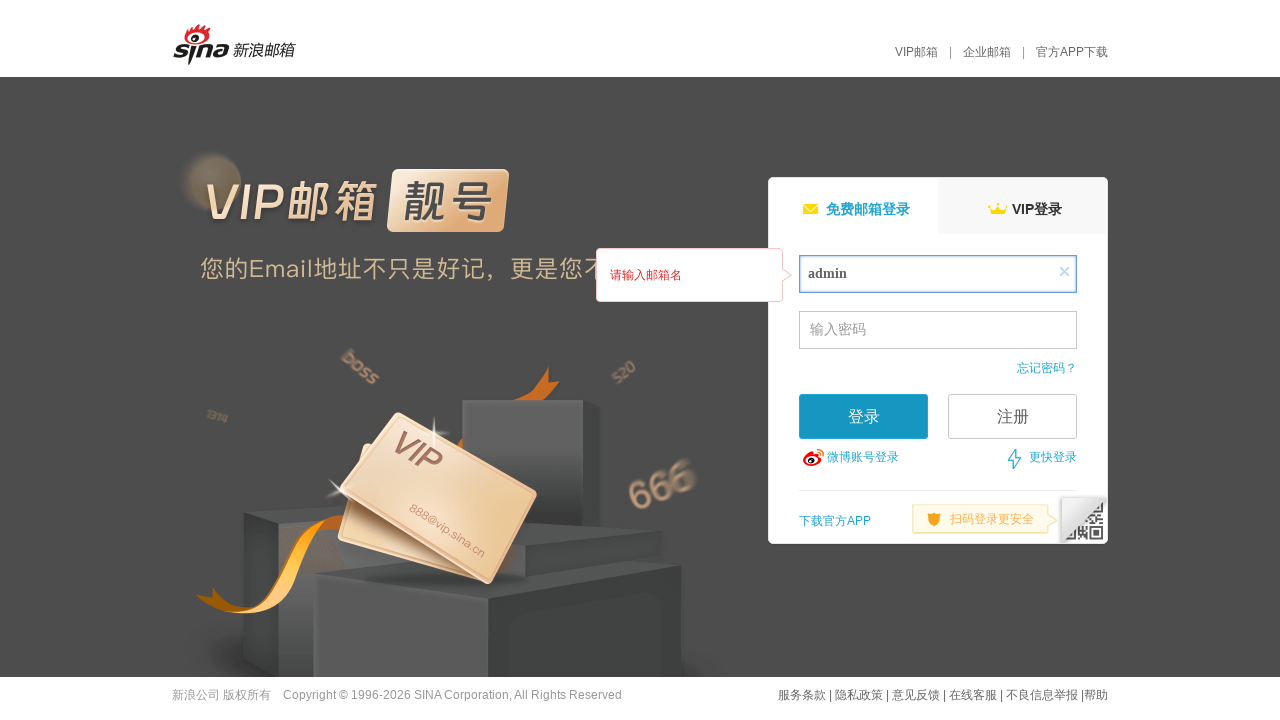

Filled password field with '' on .password
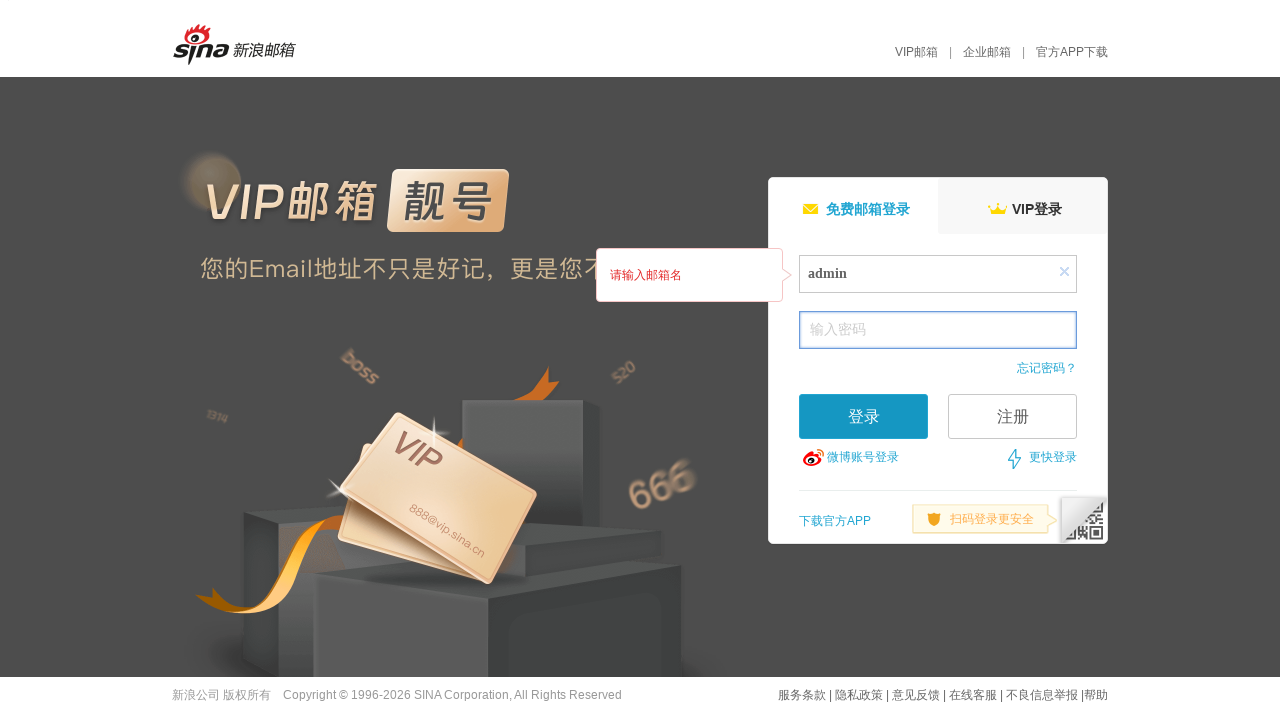

Clicked login button at (864, 416) on .loginBtn
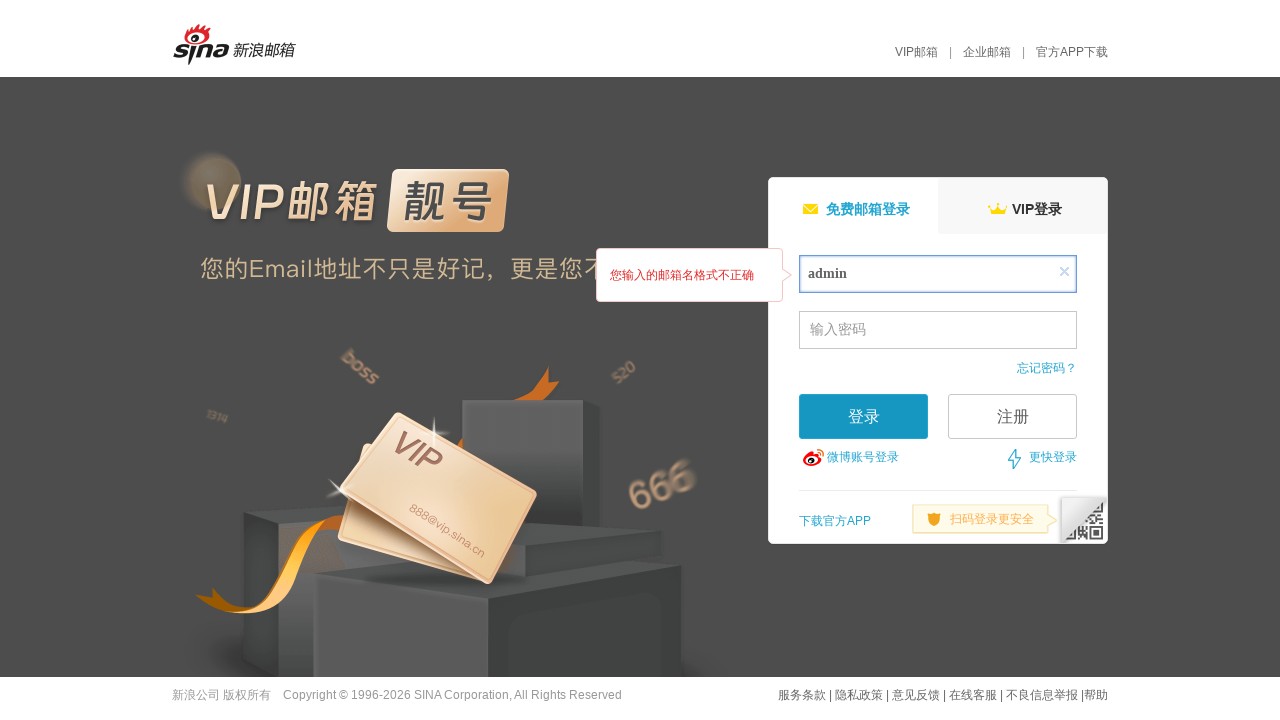

Waited 1000ms for error message to appear
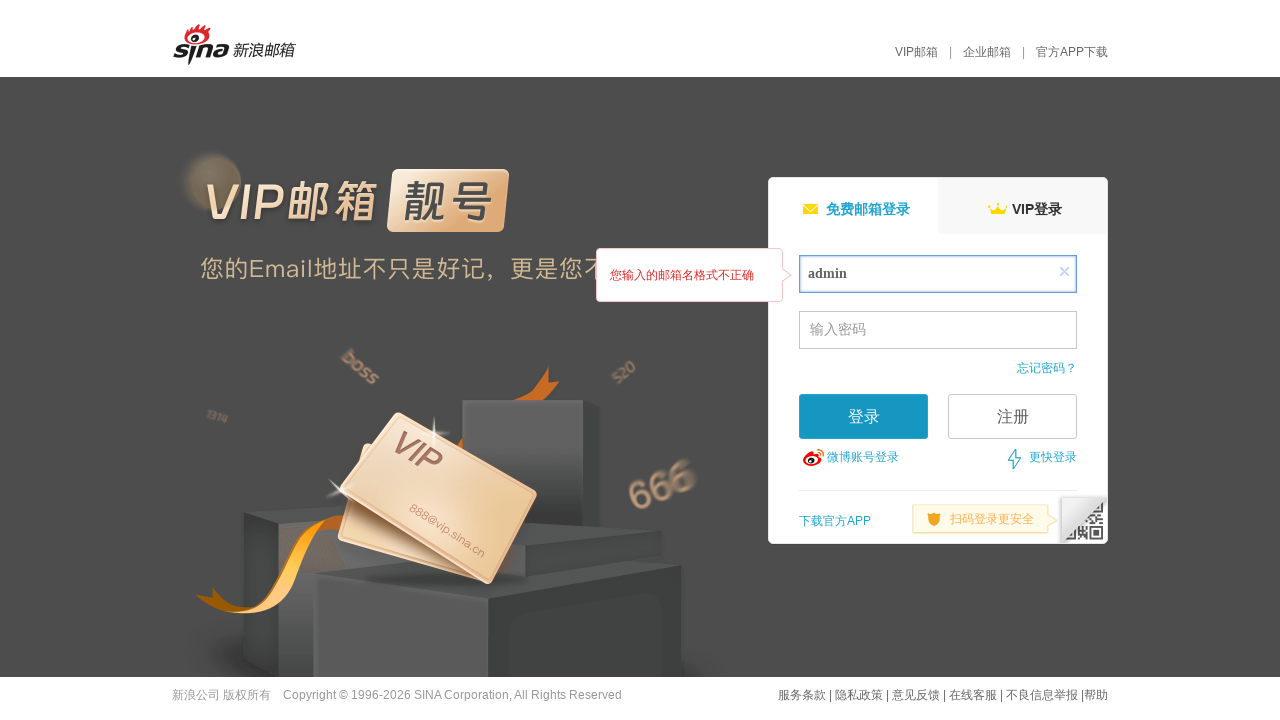

Located error message element
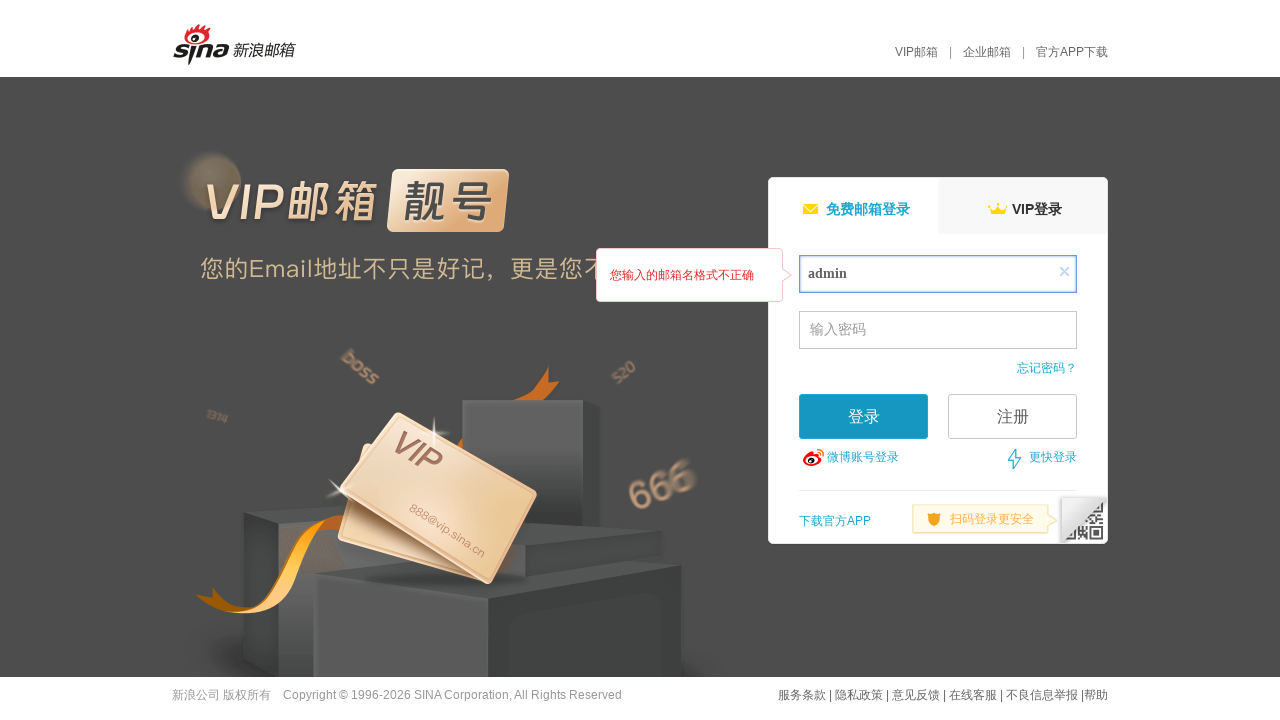

Retrieved error message text: '您输入的邮箱名或密码不正确'
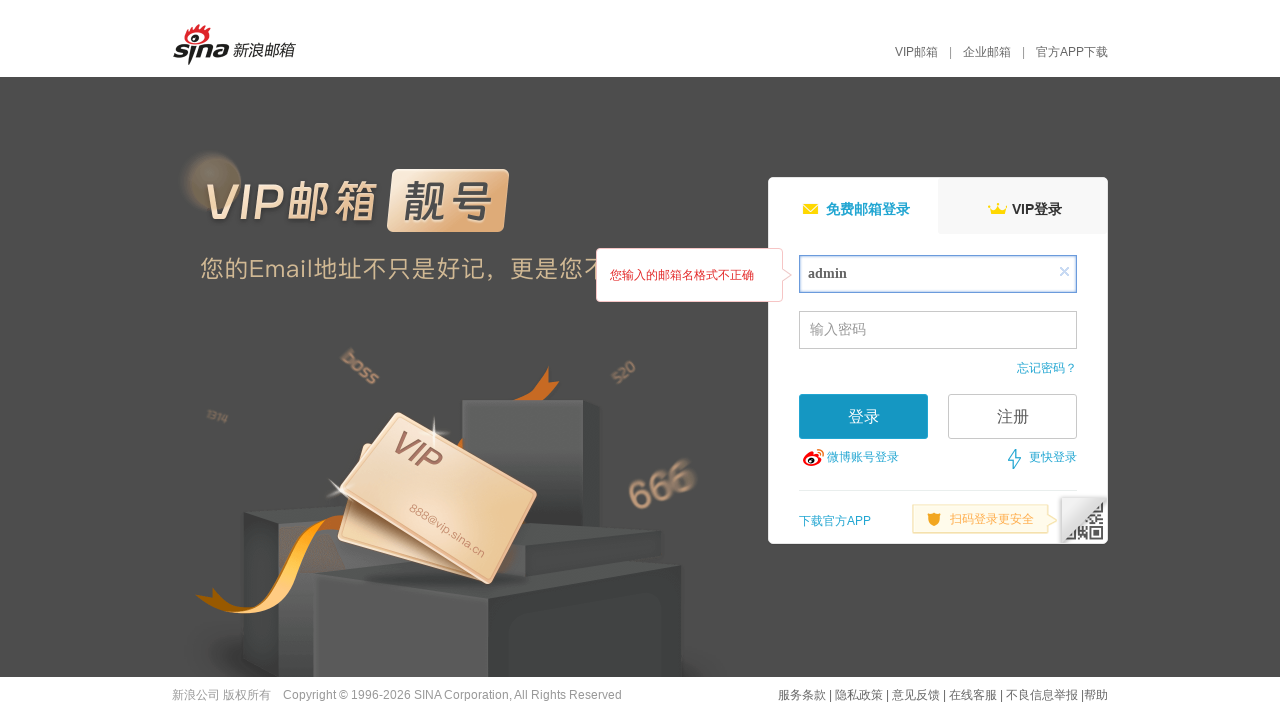

Error message mismatch - Expected: '请输入密码', Got: '您输入的邮箱名或密码不正确'
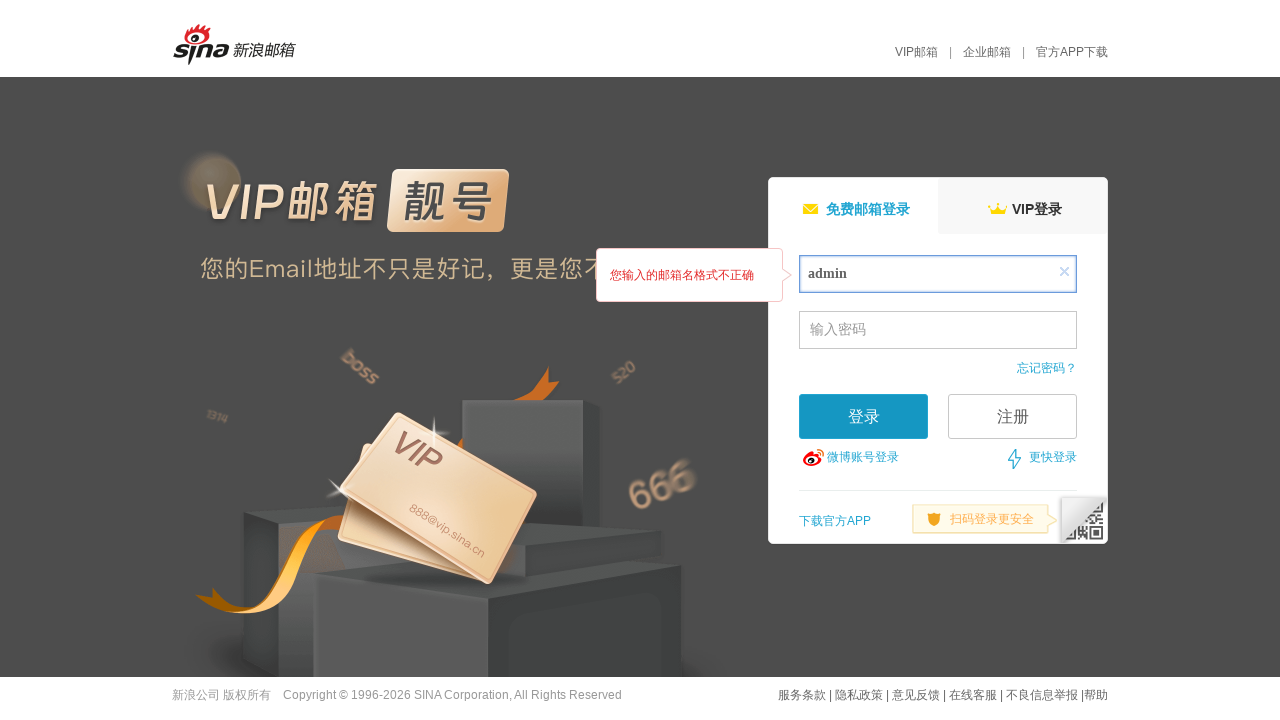

Cleared username field on .username
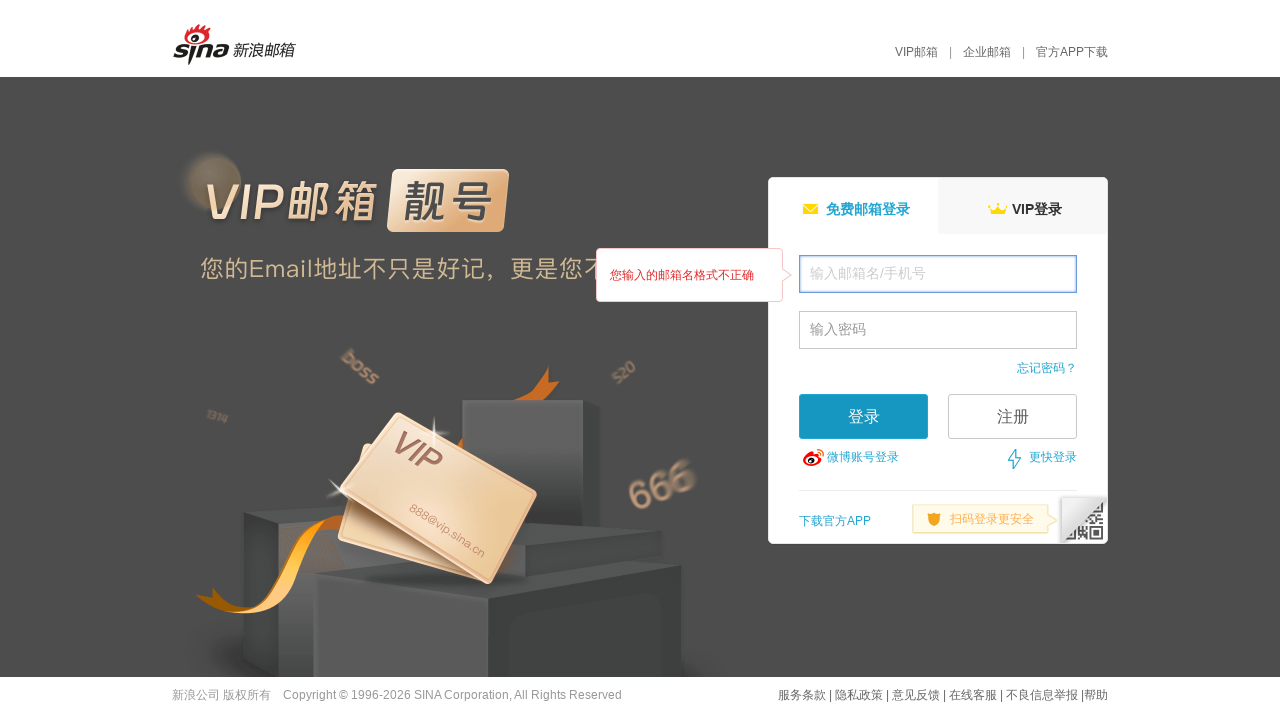

Filled username field with '' on .username
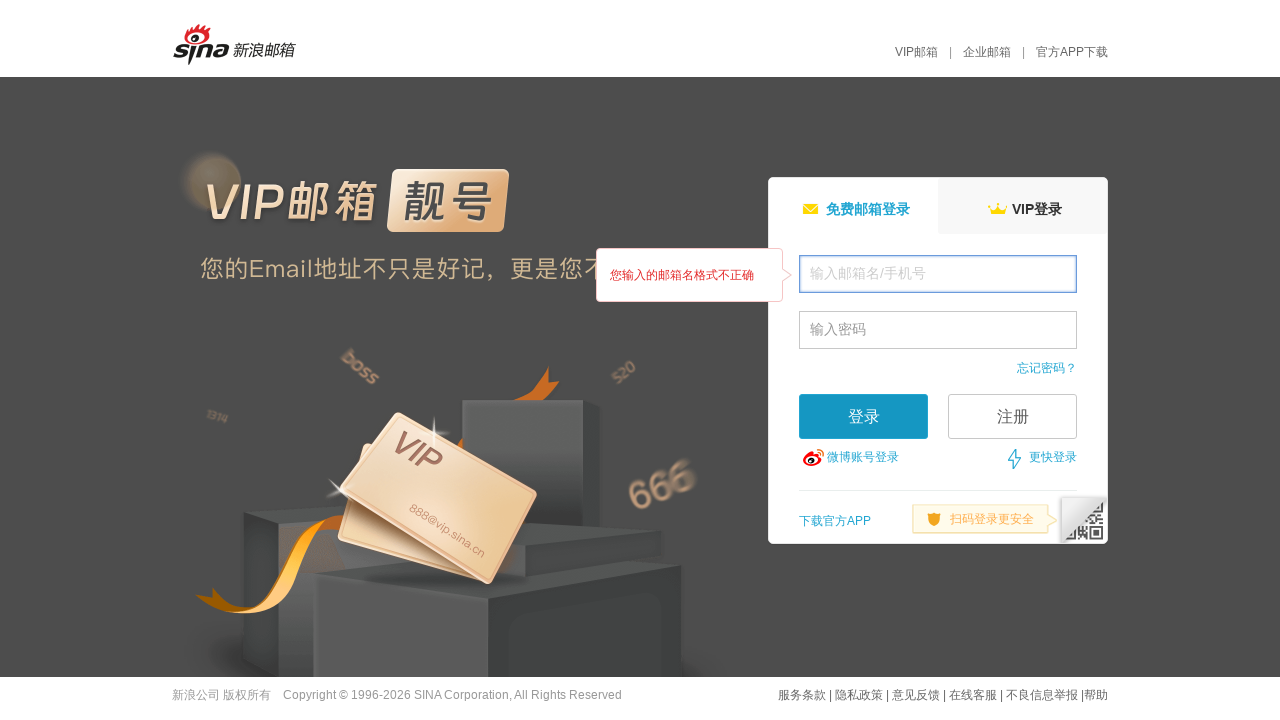

Filled password field with 'admin' on .password
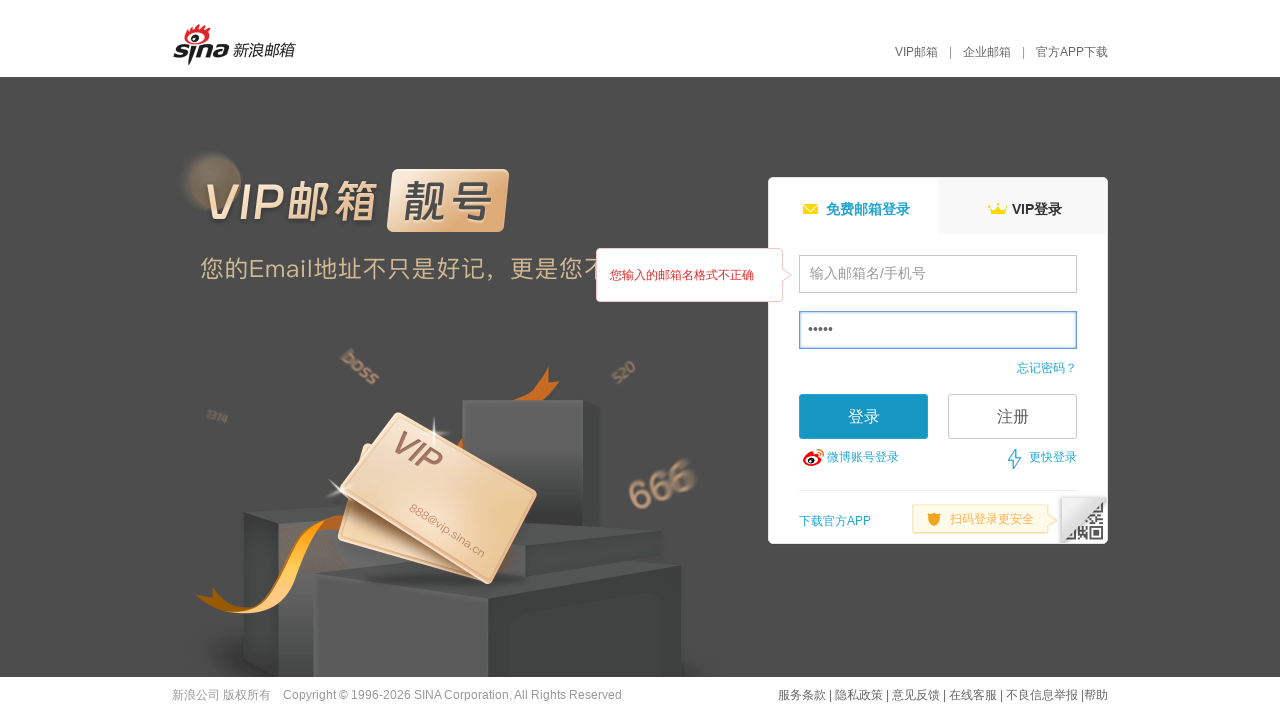

Clicked login button at (864, 416) on .loginBtn
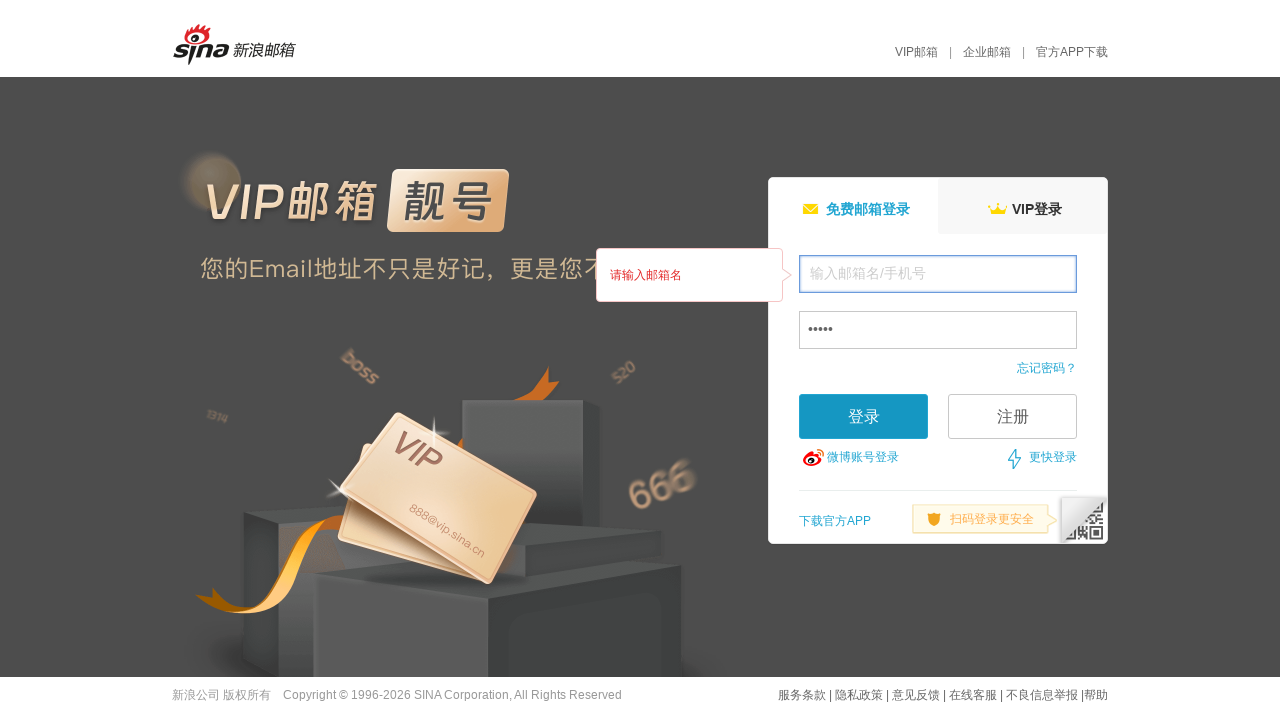

Waited 1000ms for error message to appear
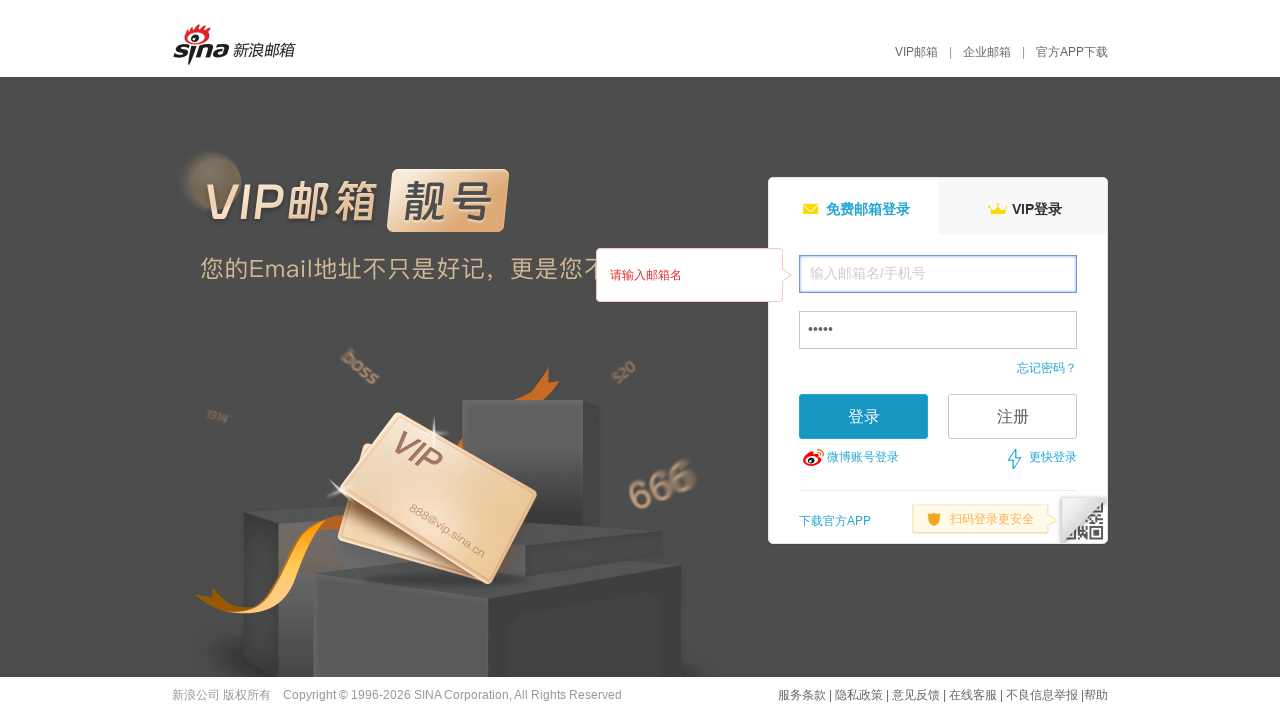

Located error message element
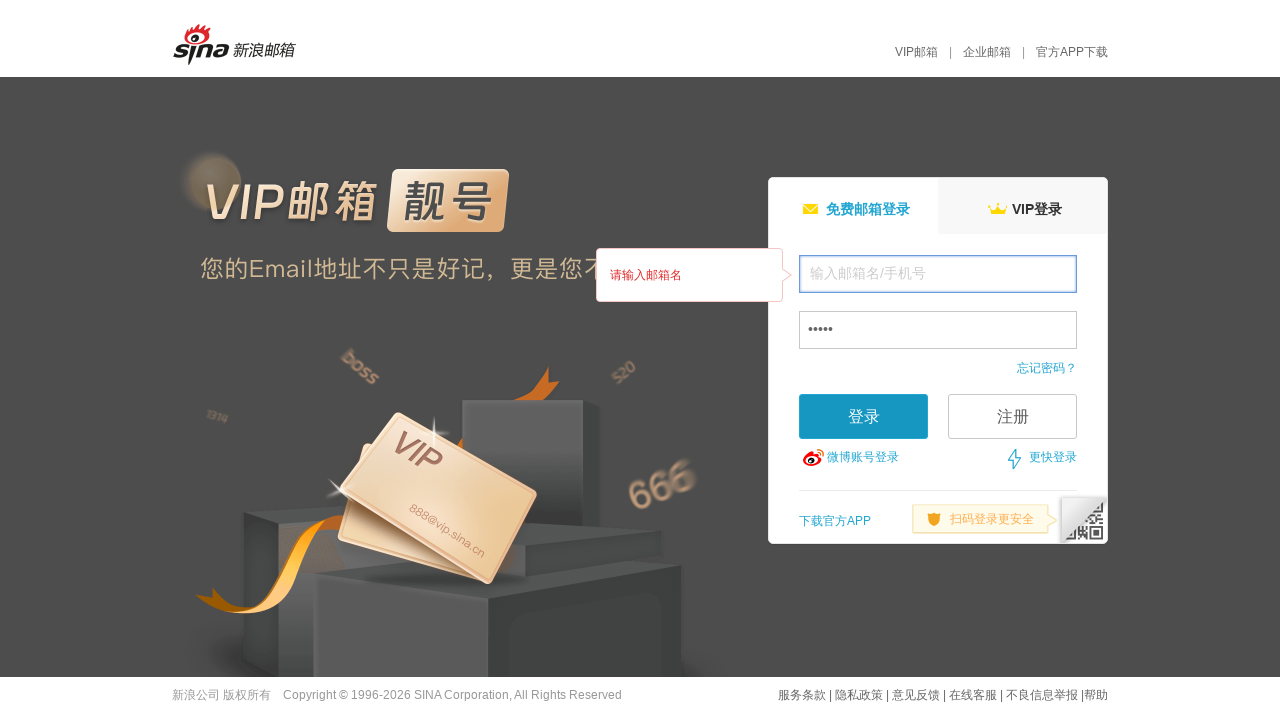

Retrieved error message text: '您输入的邮箱名或密码不正确'
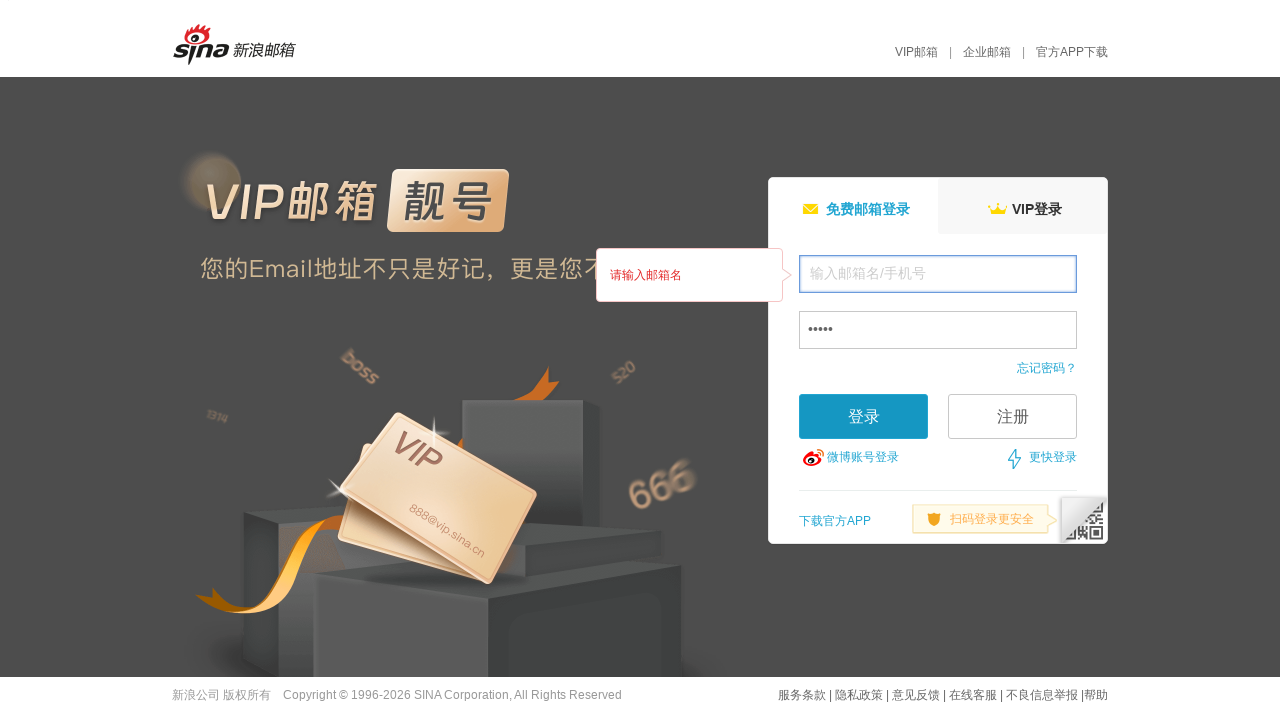

Error message mismatch - Expected: '请输入邮箱名', Got: '您输入的邮箱名或密码不正确'
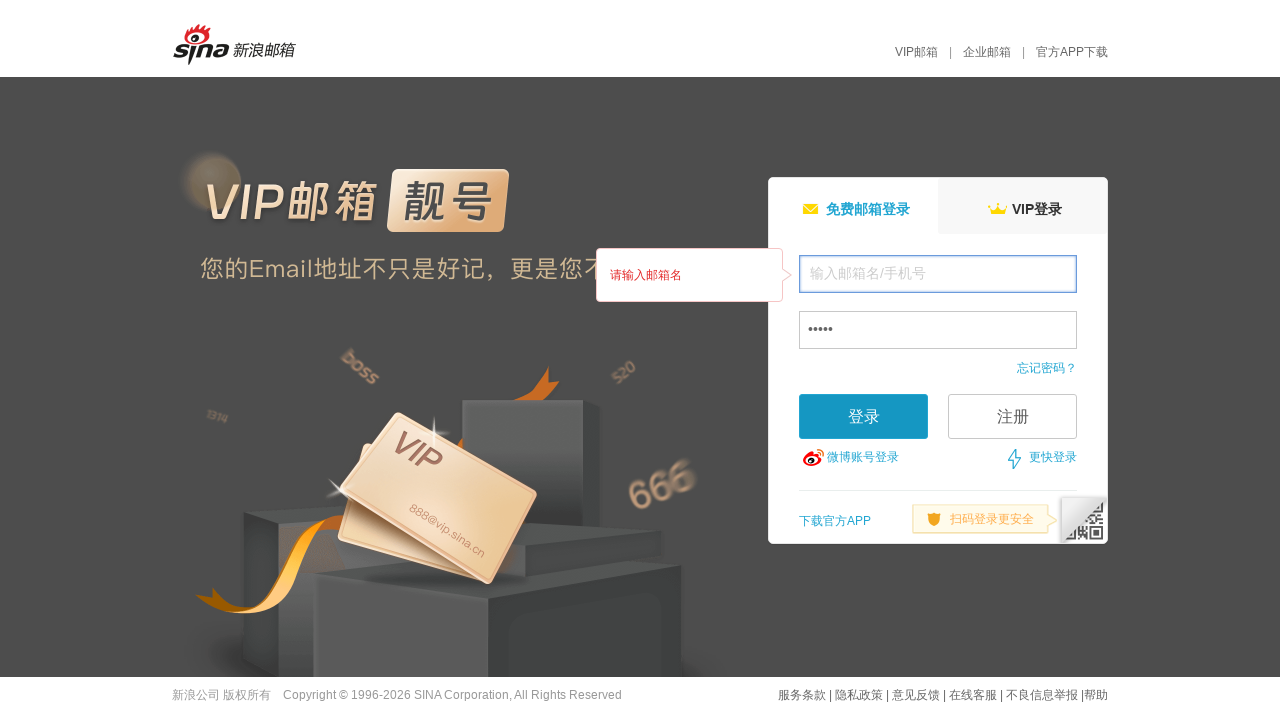

Cleared username field on .username
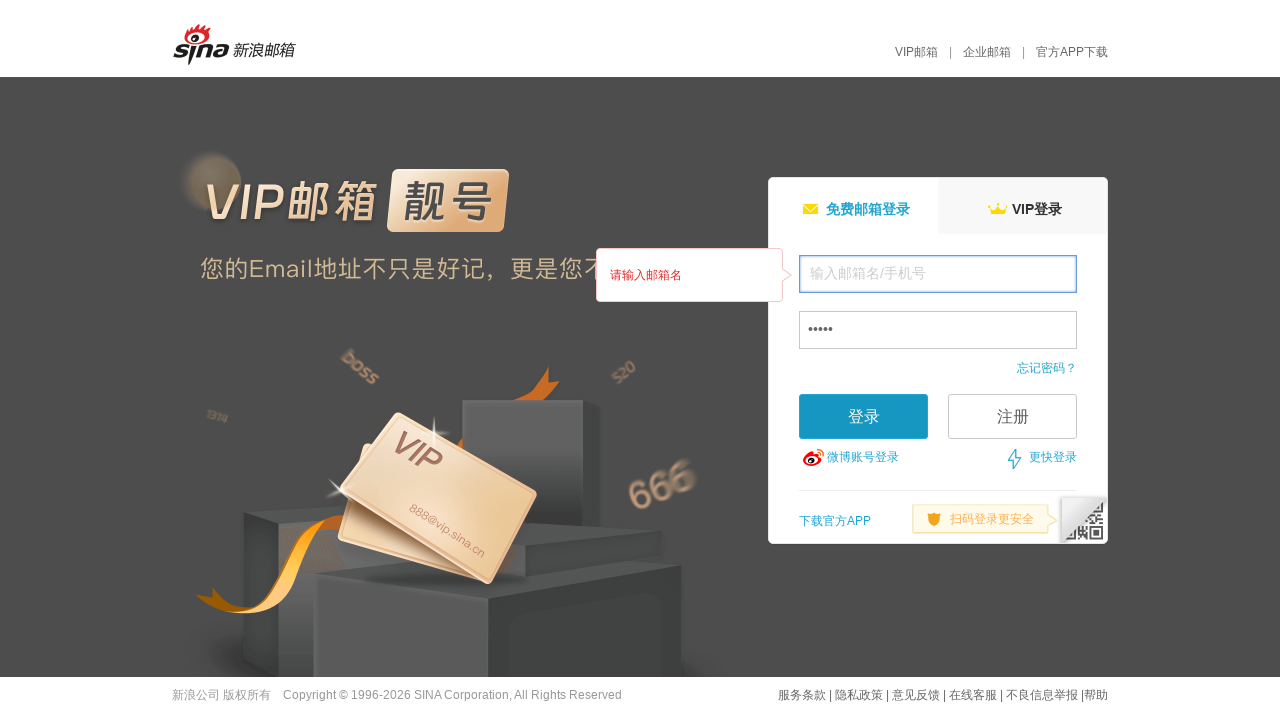

Filled username field with '^^^' on .username
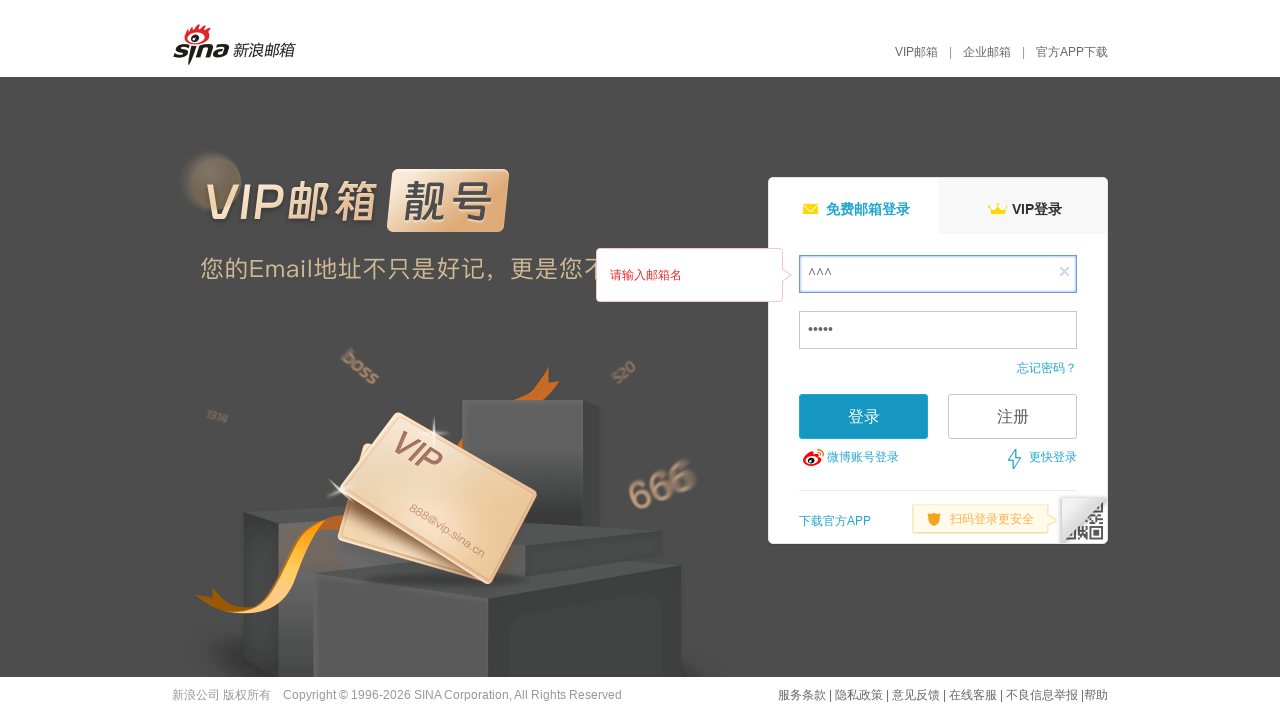

Filled password field with '' on .password
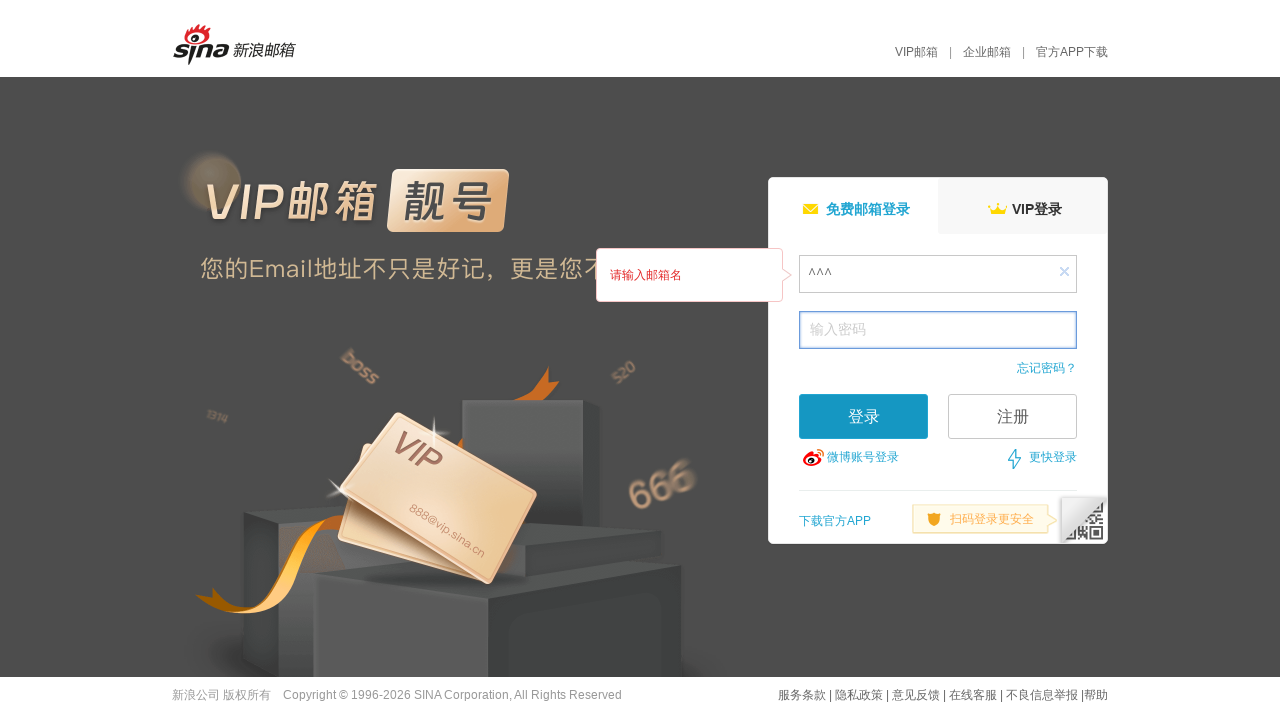

Clicked login button at (864, 416) on .loginBtn
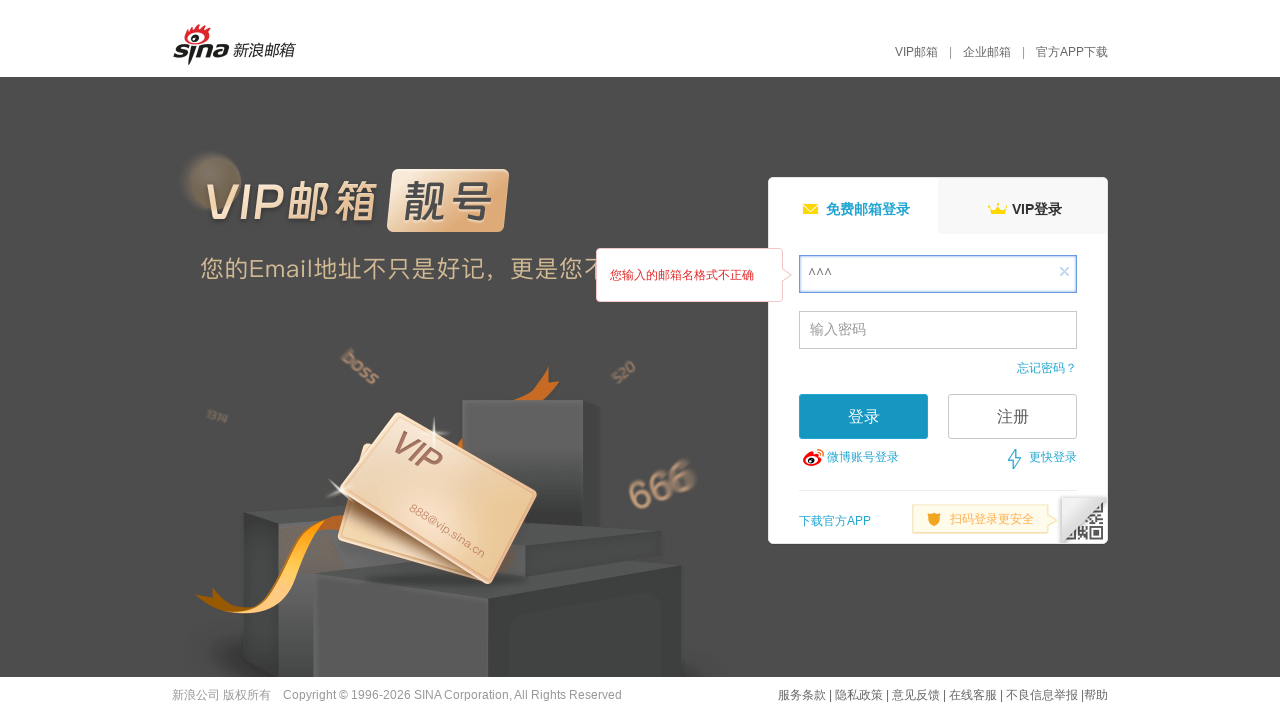

Waited 1000ms for error message to appear
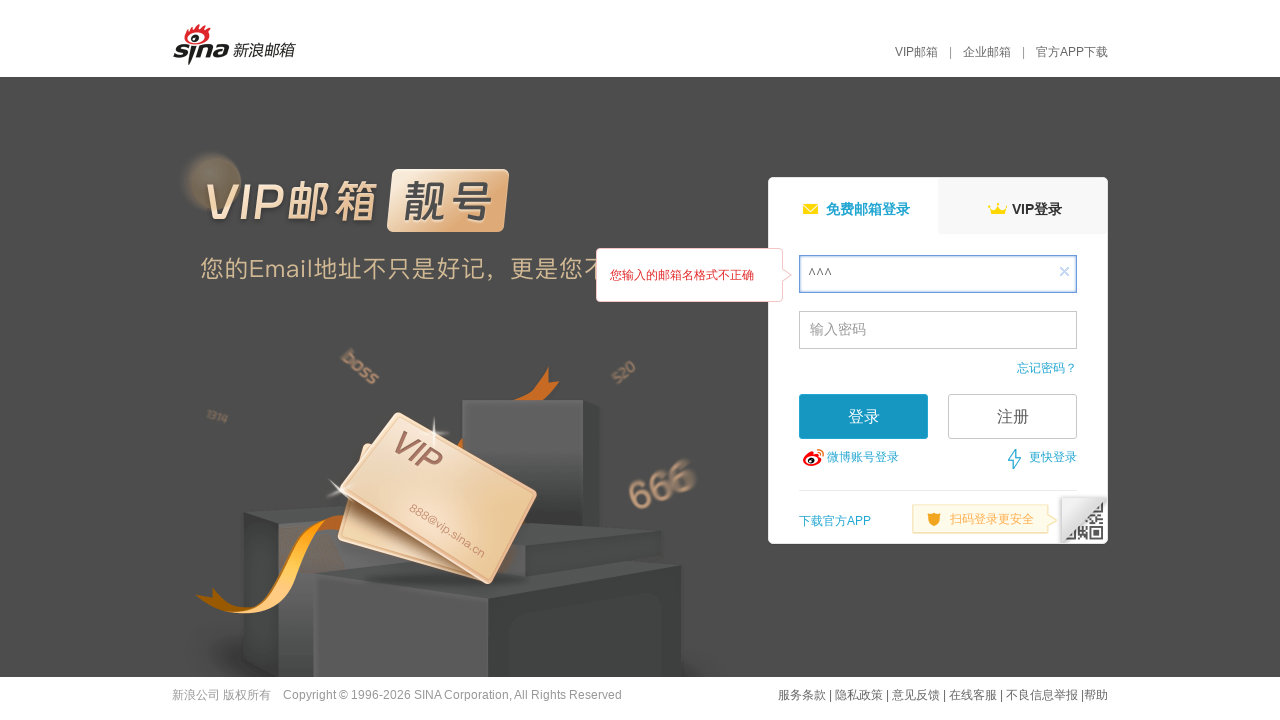

Located error message element
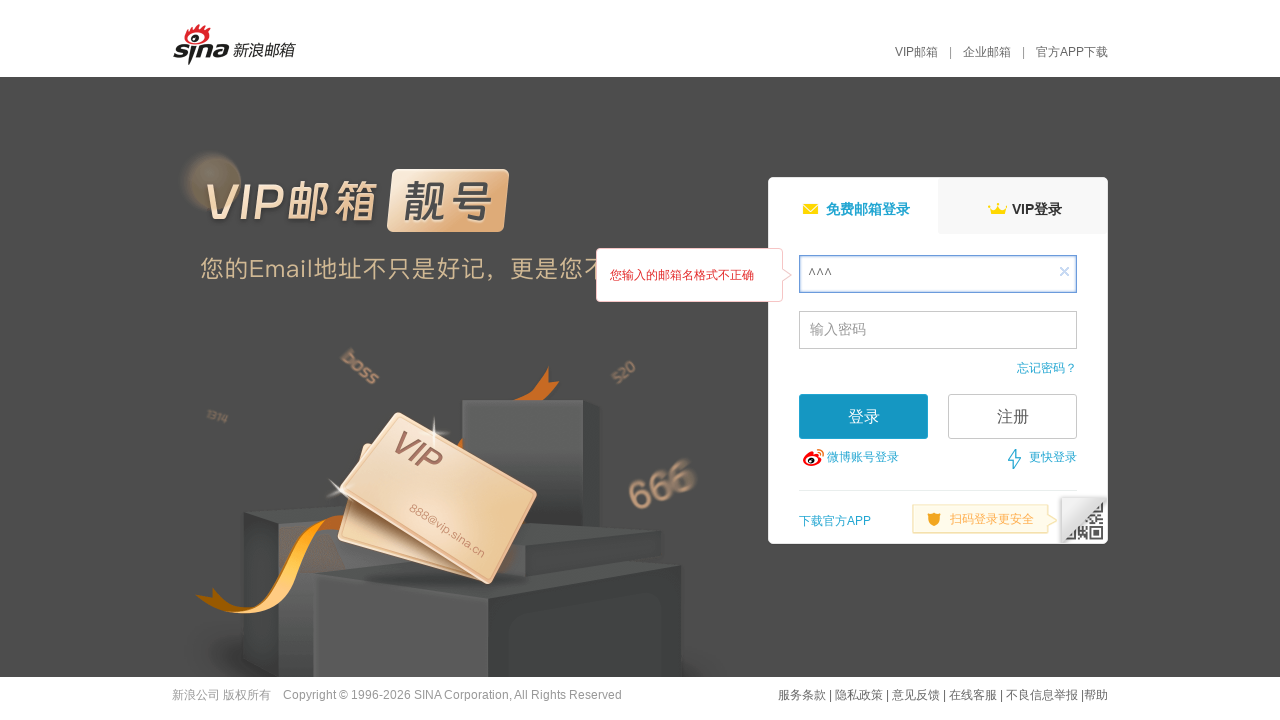

Retrieved error message text: '您输入的邮箱名或密码不正确'
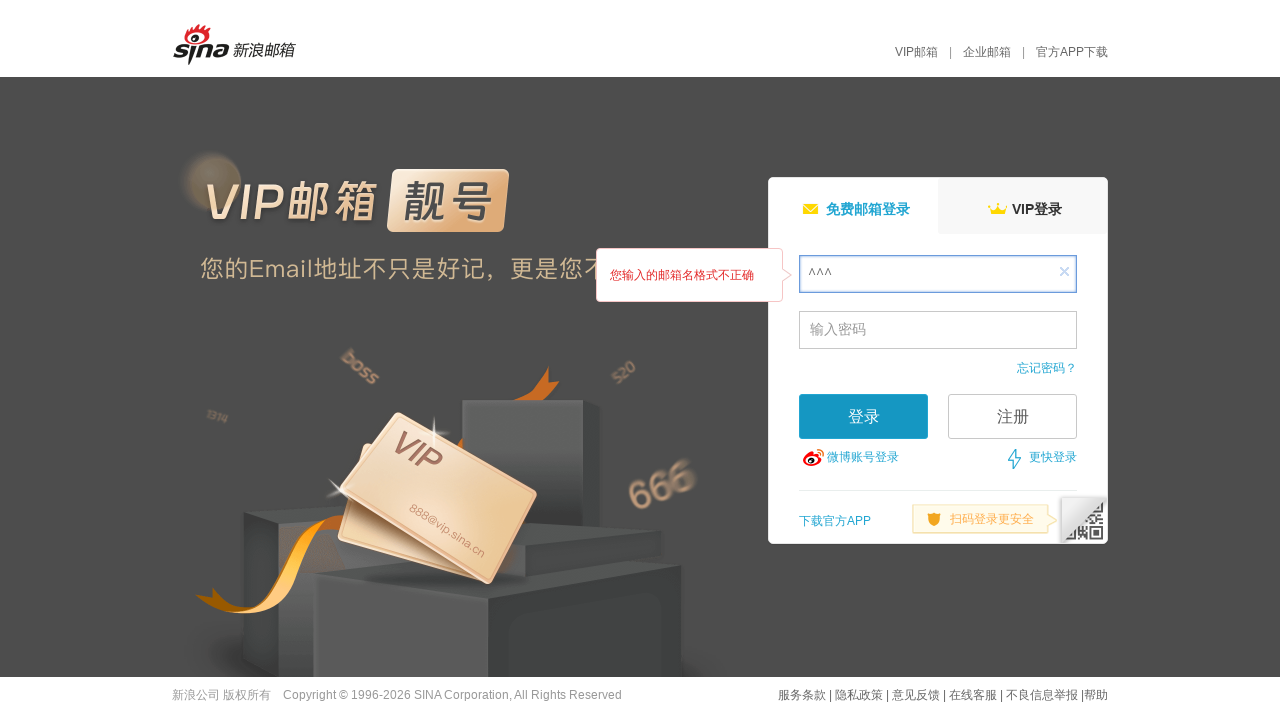

Error message mismatch - Expected: '您输入的邮箱名格式不正确', Got: '您输入的邮箱名或密码不正确'
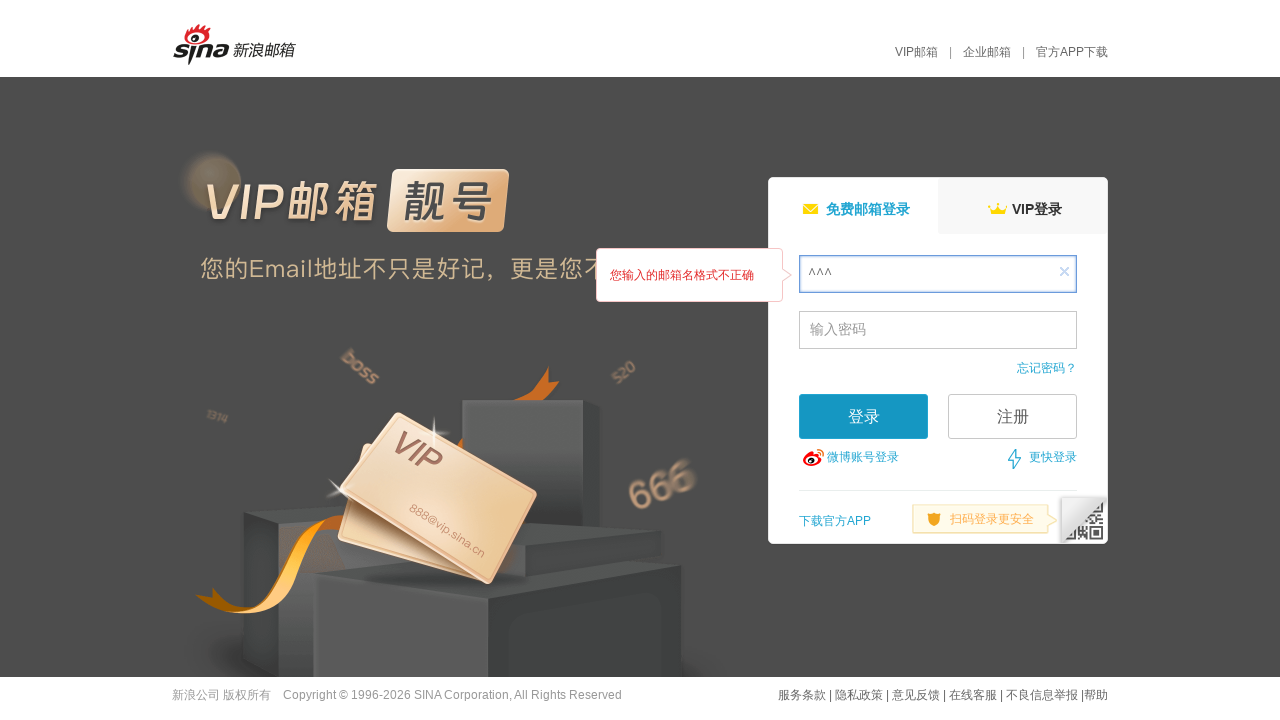

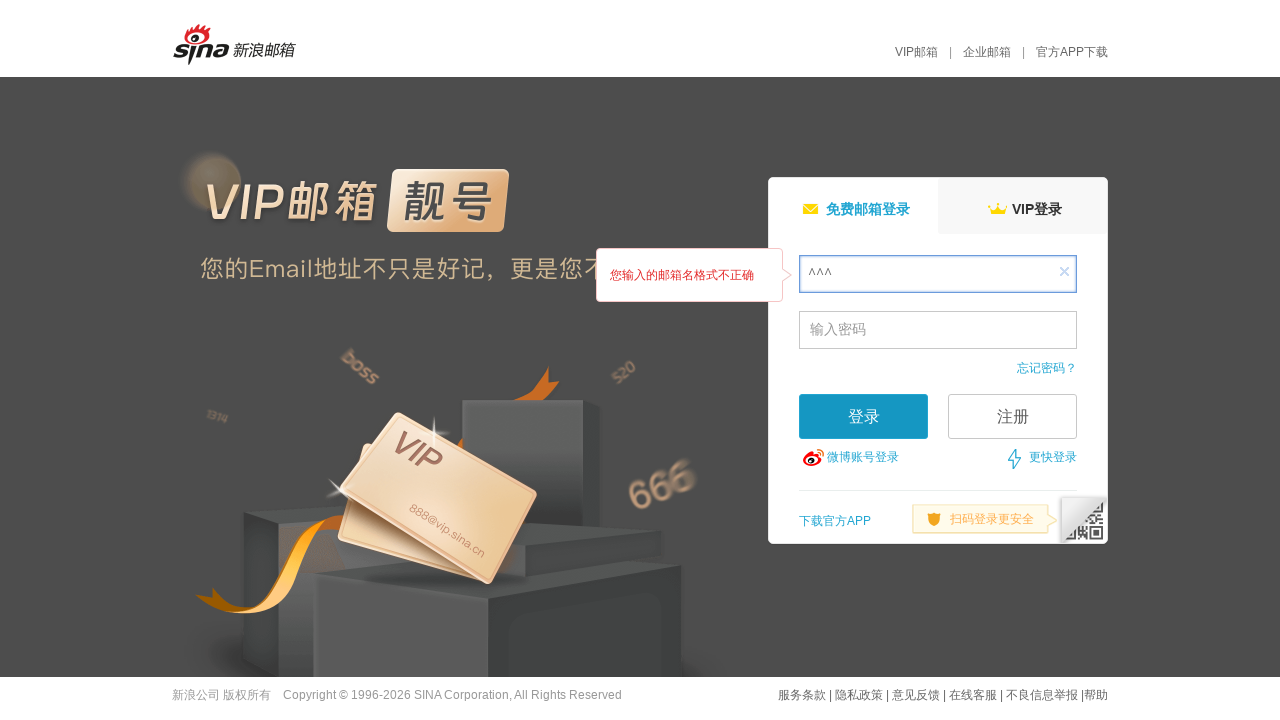